Tests browser alert handling by clicking a button that triggers an alert dialog, capturing the alert text, and accepting the alert.

Starting URL: http://demo.automationtesting.in/Alerts.html

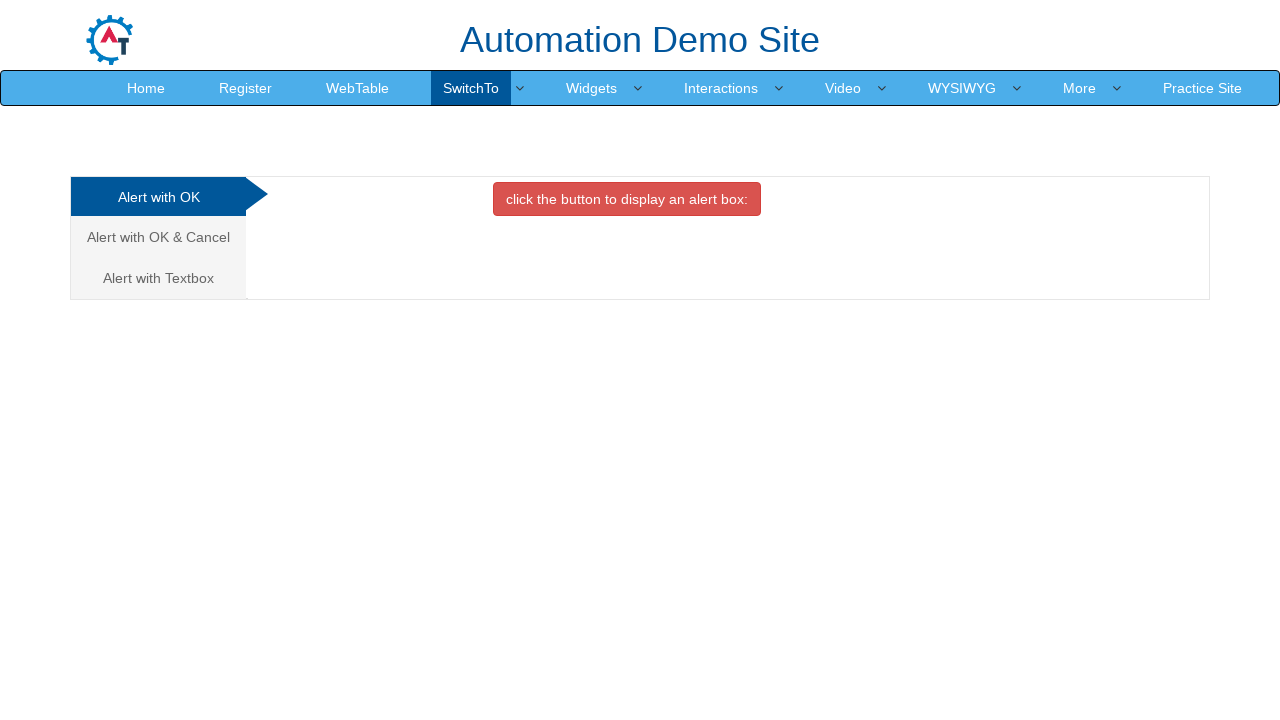

Set up dialog handler to accept alerts
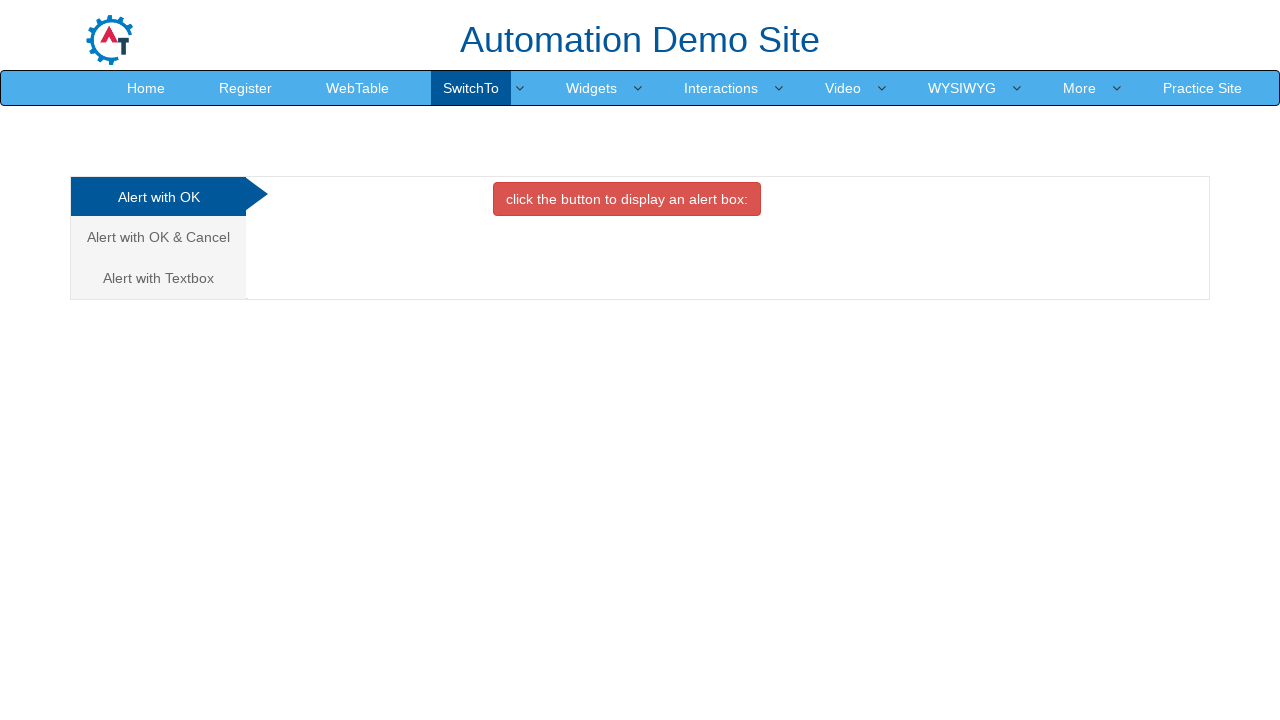

Clicked alert button to trigger alert dialog at (627, 199) on button.btn.btn-danger
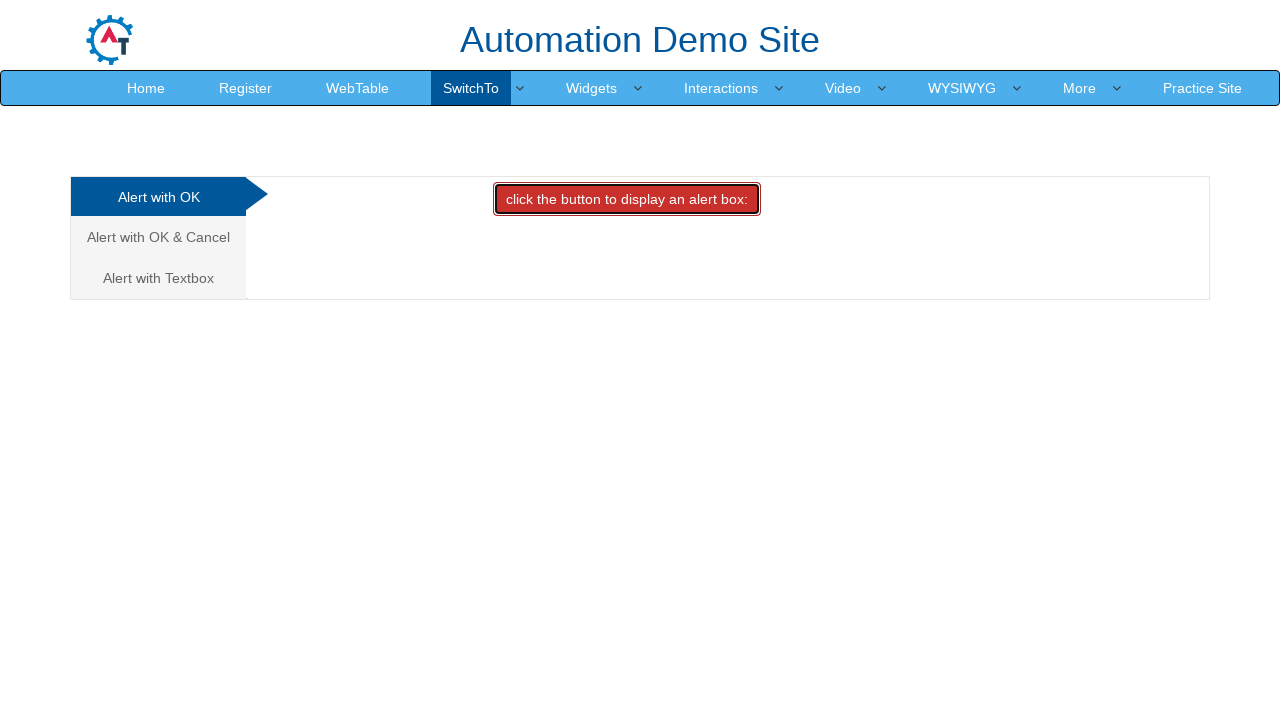

Waited for alert dialog to be handled
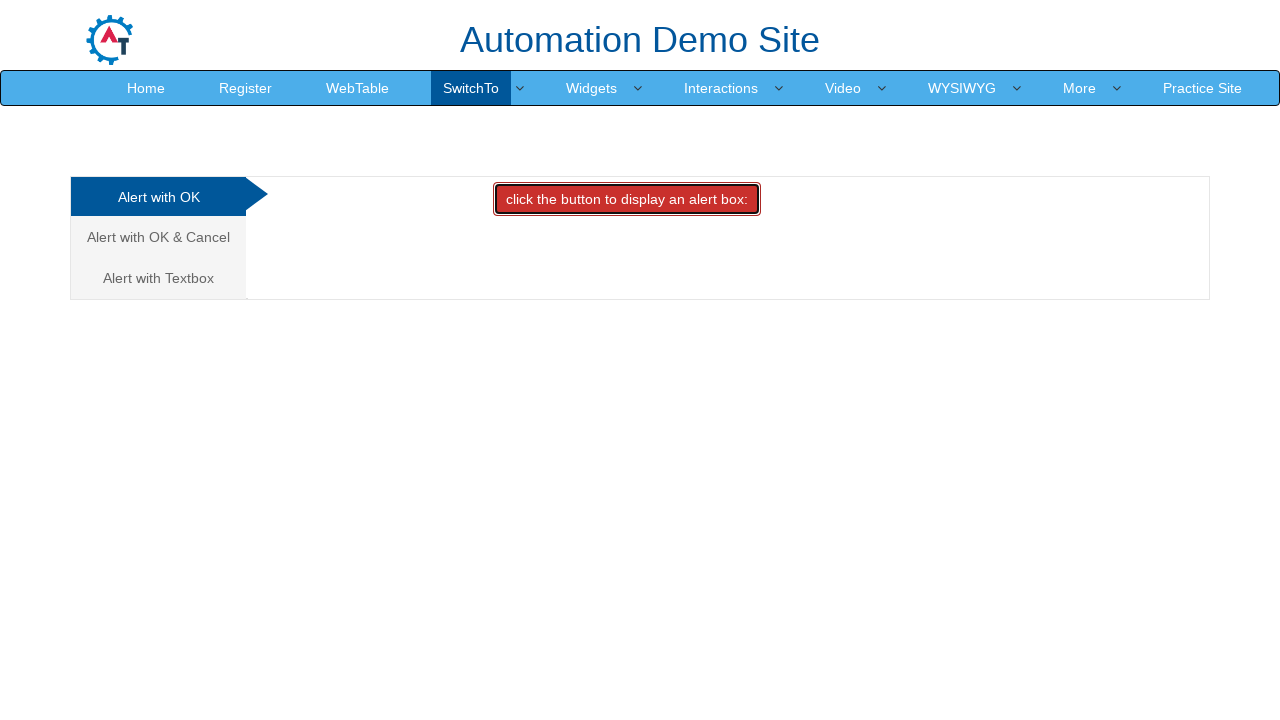

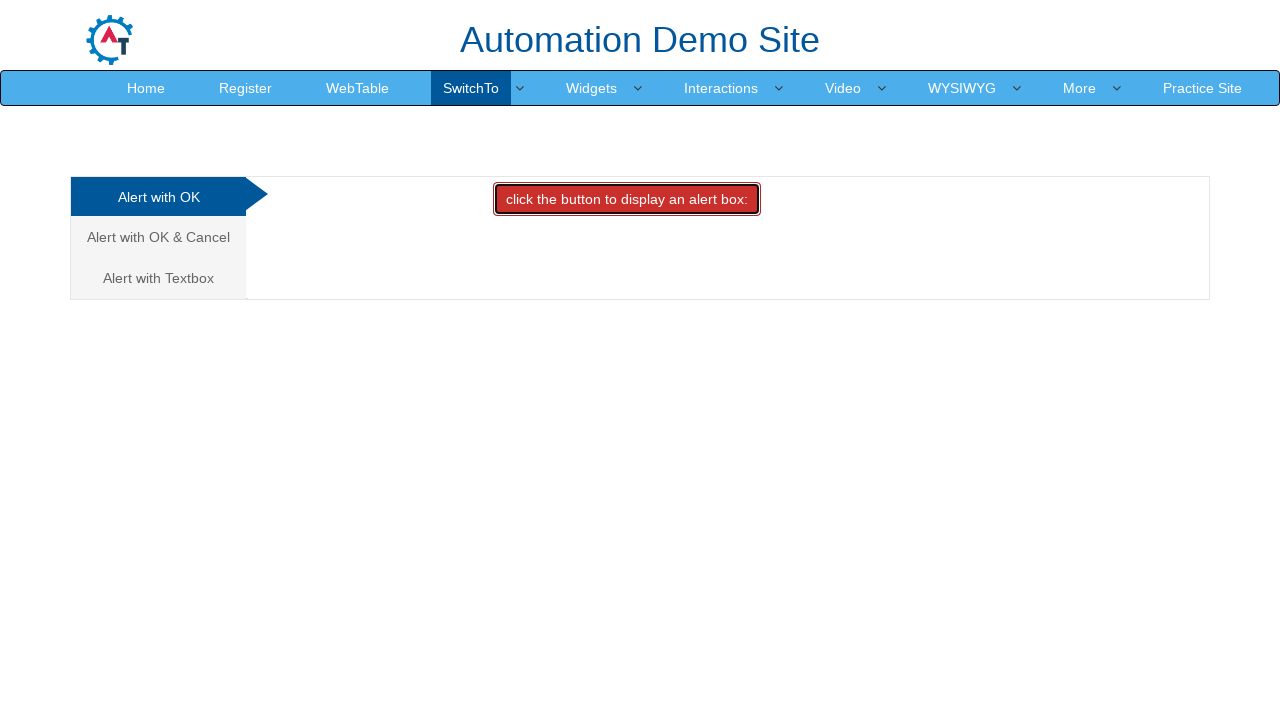